Verifies that the ShieldBot image has the correct source attribute

Starting URL: https://lilai.co/

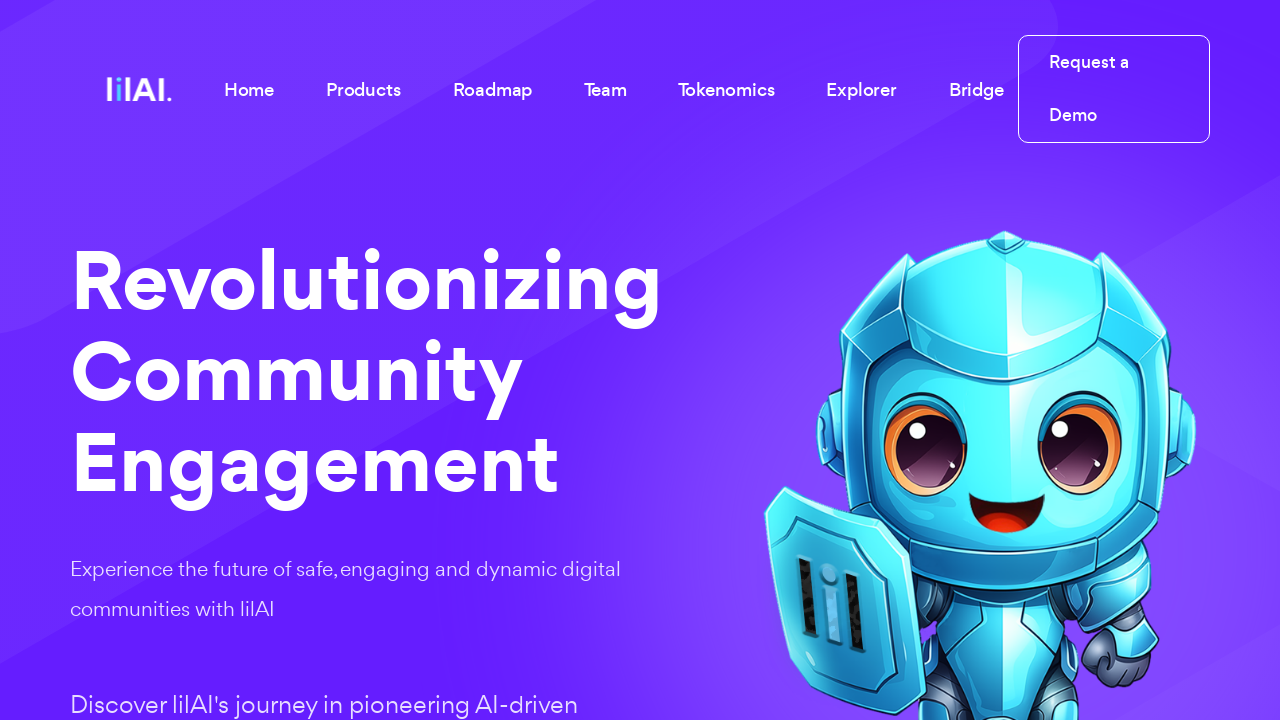

Navigated to https://lilai.co/
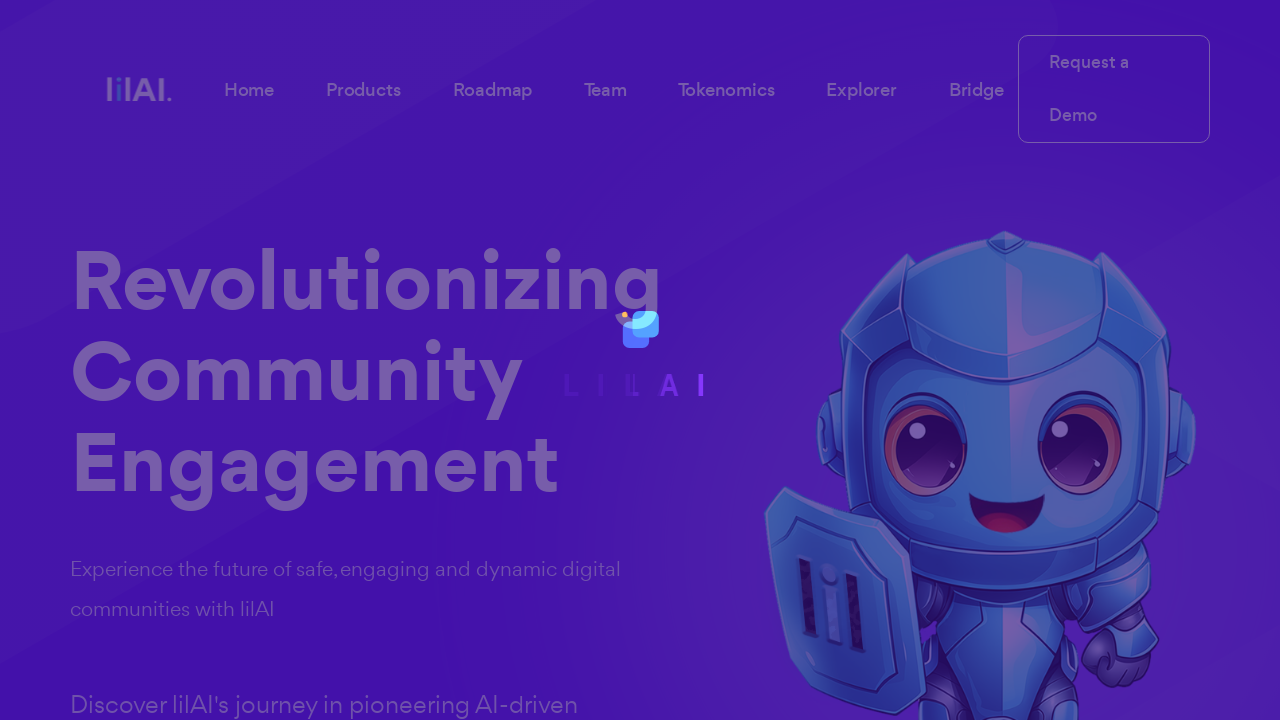

Located ShieldBot image element
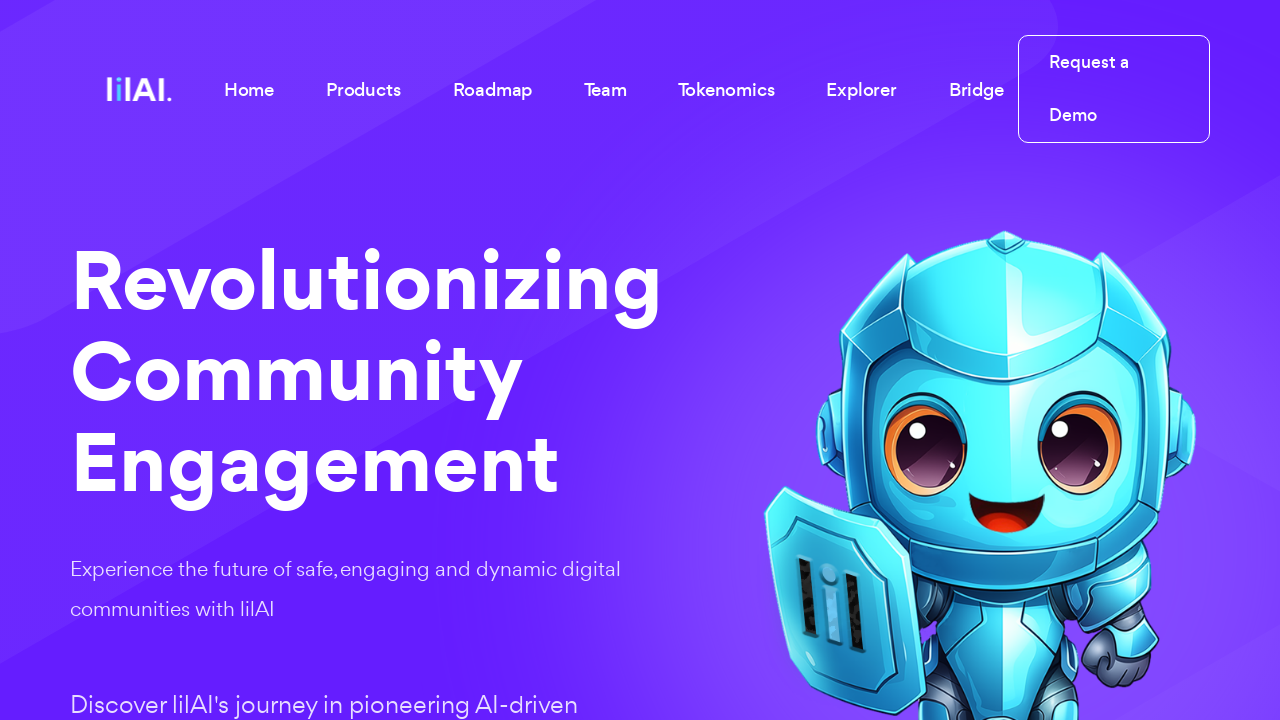

Verified ShieldBot image source attribute equals 'images/assets/ShieldLilai.png'
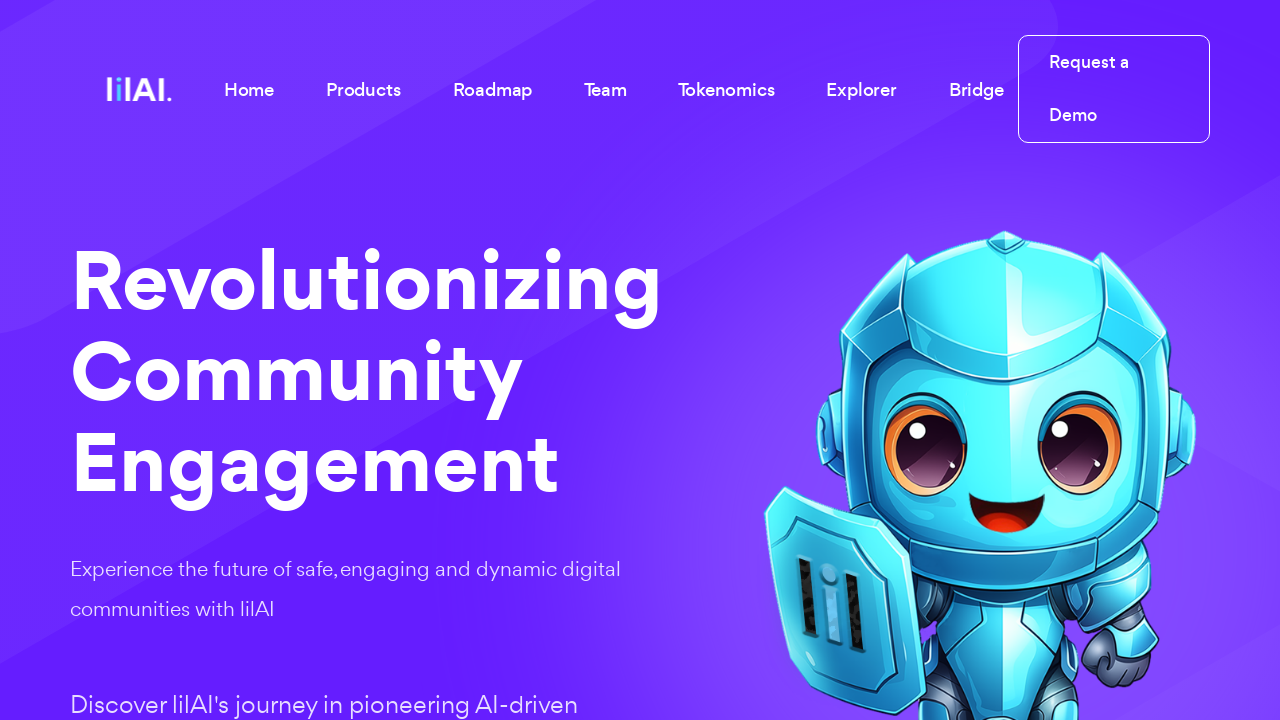

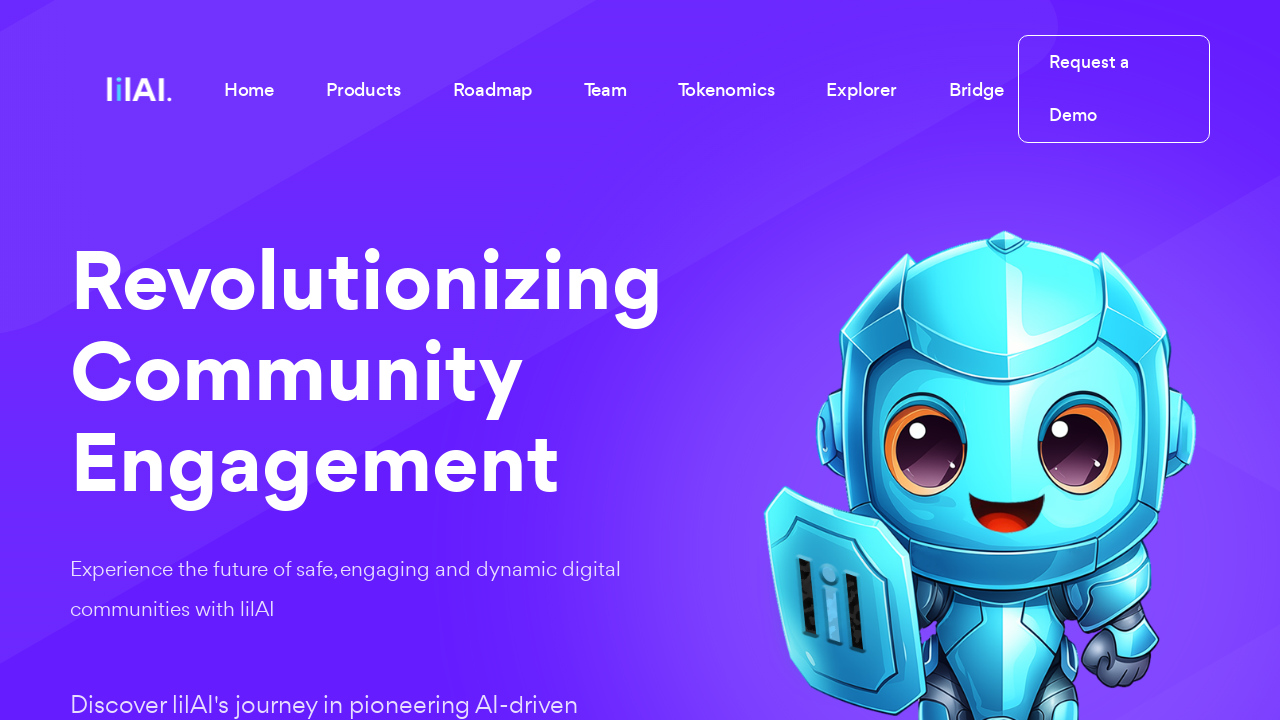